Navigates to the Testleaf website homepage and captures a screenshot for visual verification

Starting URL: https://www.testleaf.com/

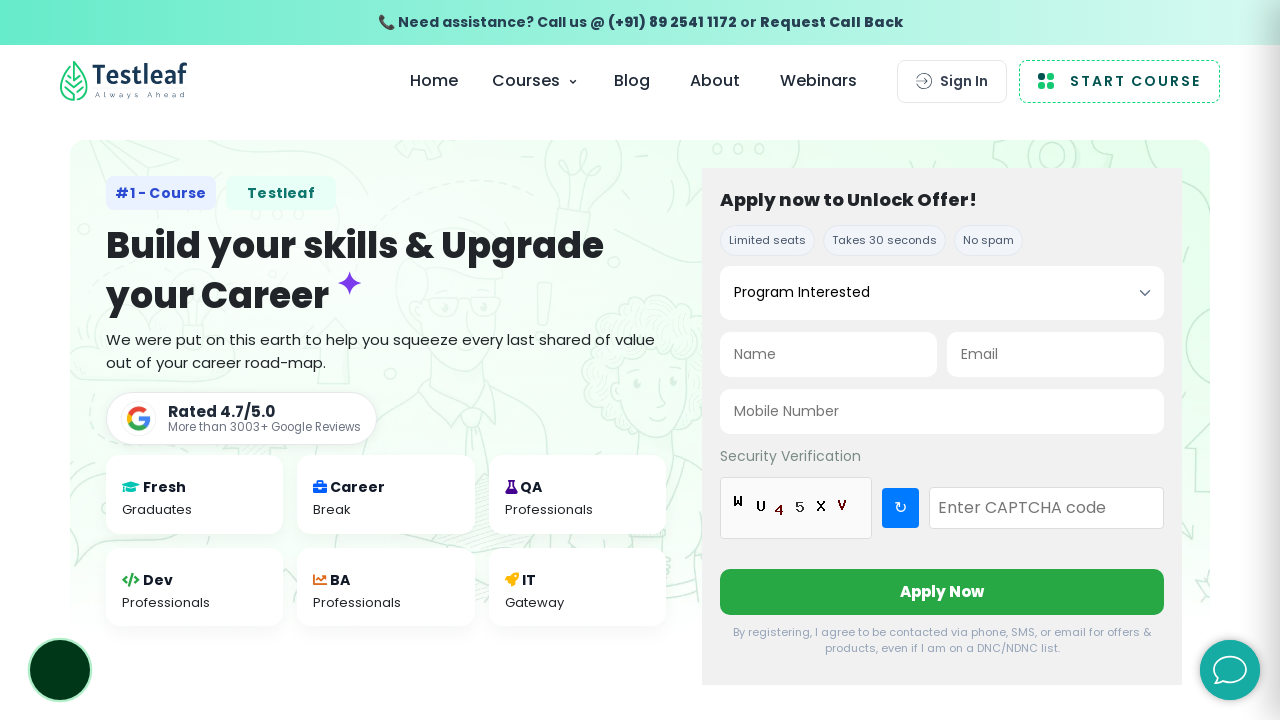

Waited for page to reach networkidle state
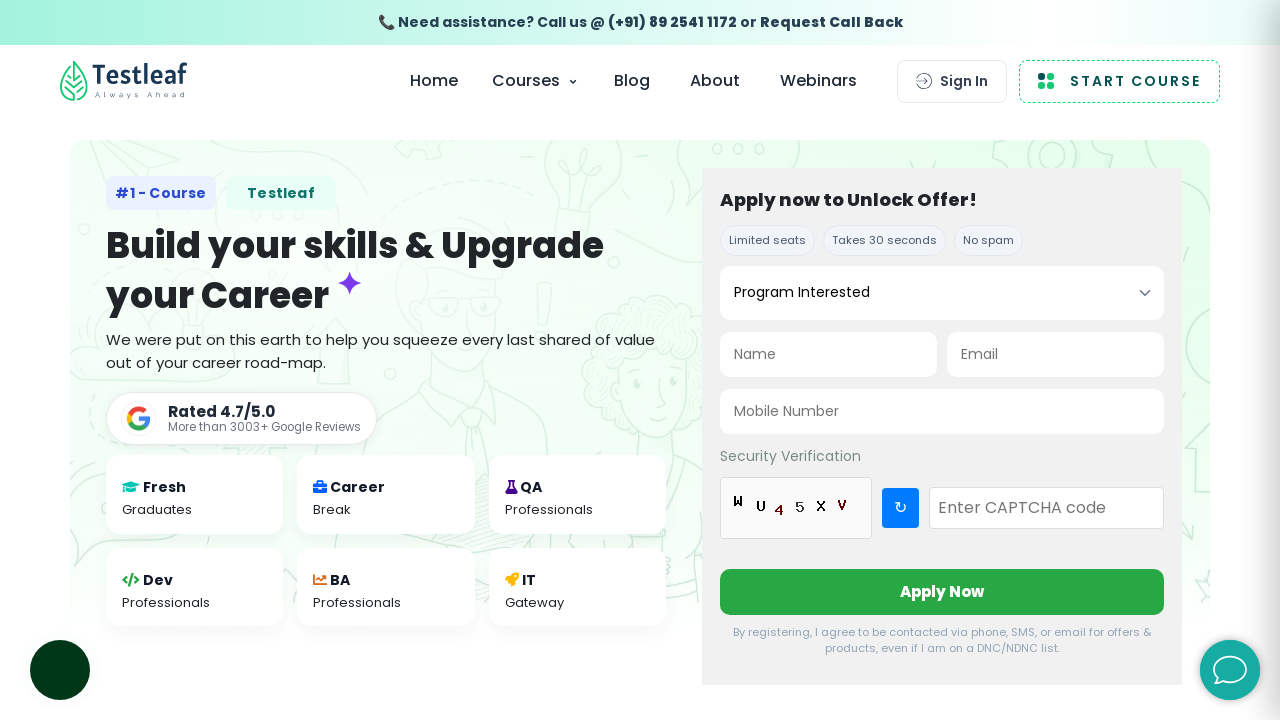

Captured screenshot of Testleaf homepage
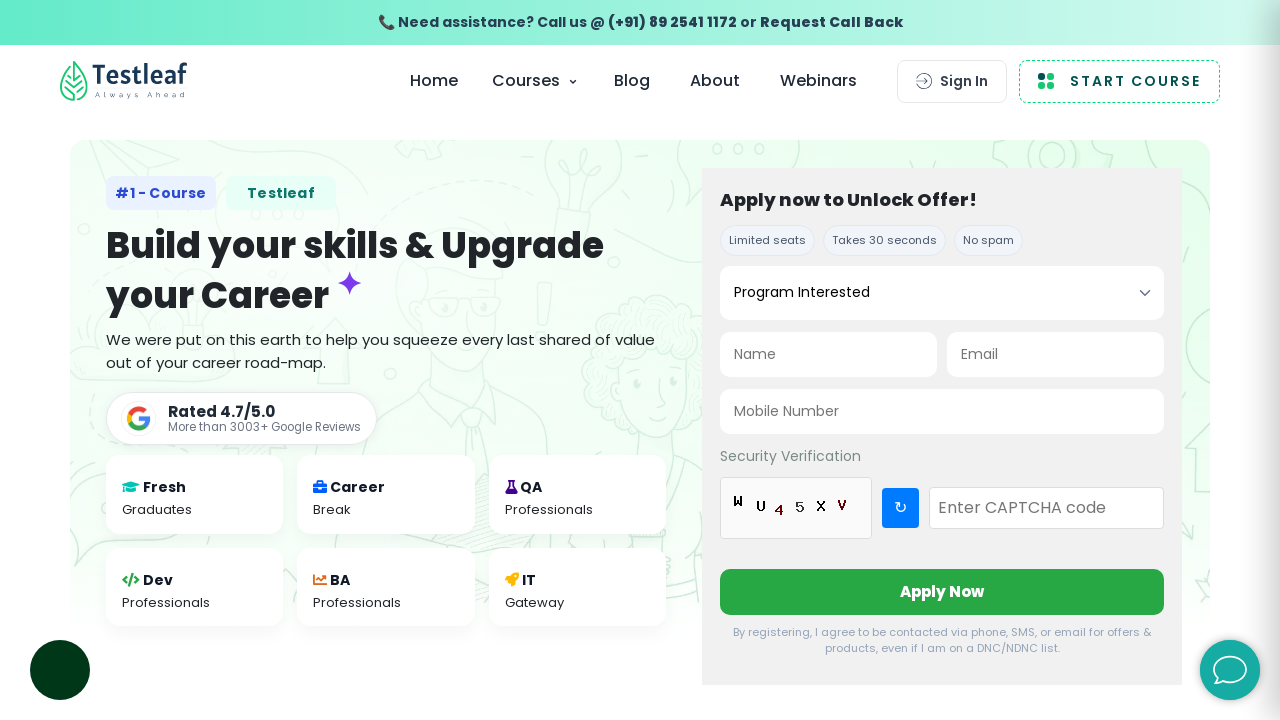

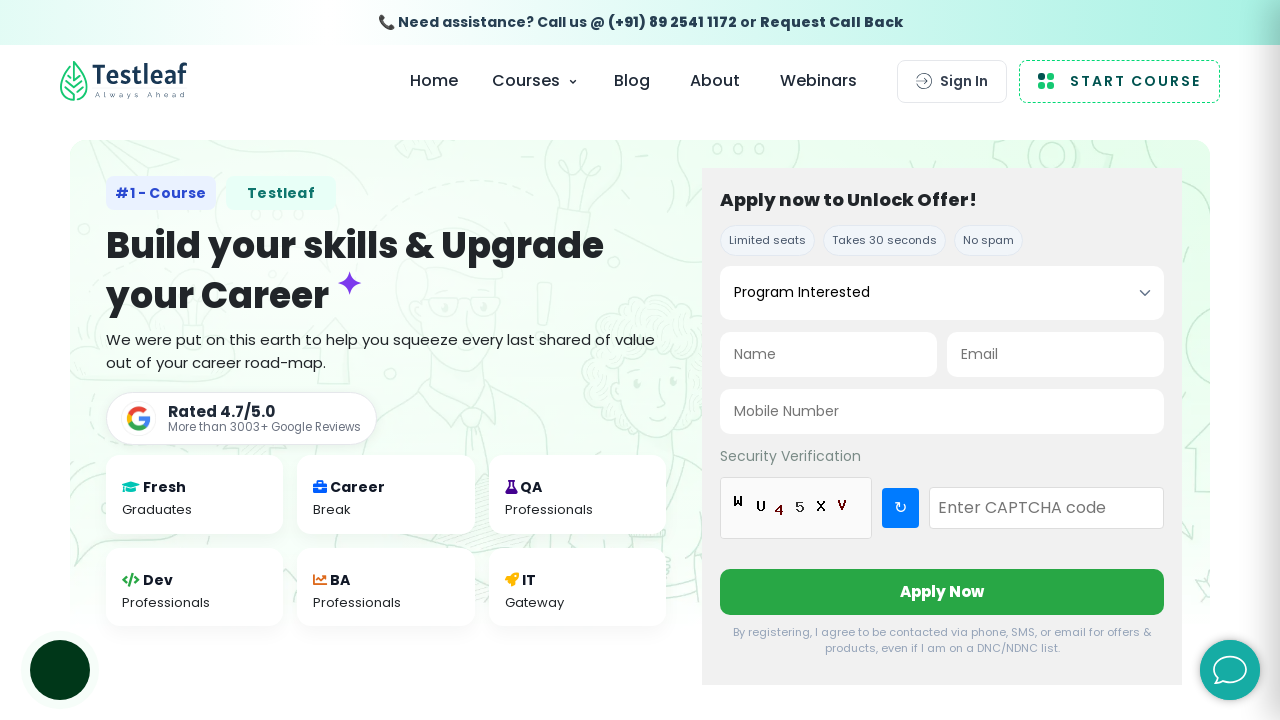